Tests alert handling functionality by clicking a button to trigger a simple alert and then accepting it

Starting URL: https://www.automationtestinginsider.com/2019/08/textarea-textarea-element-defines-multi.html

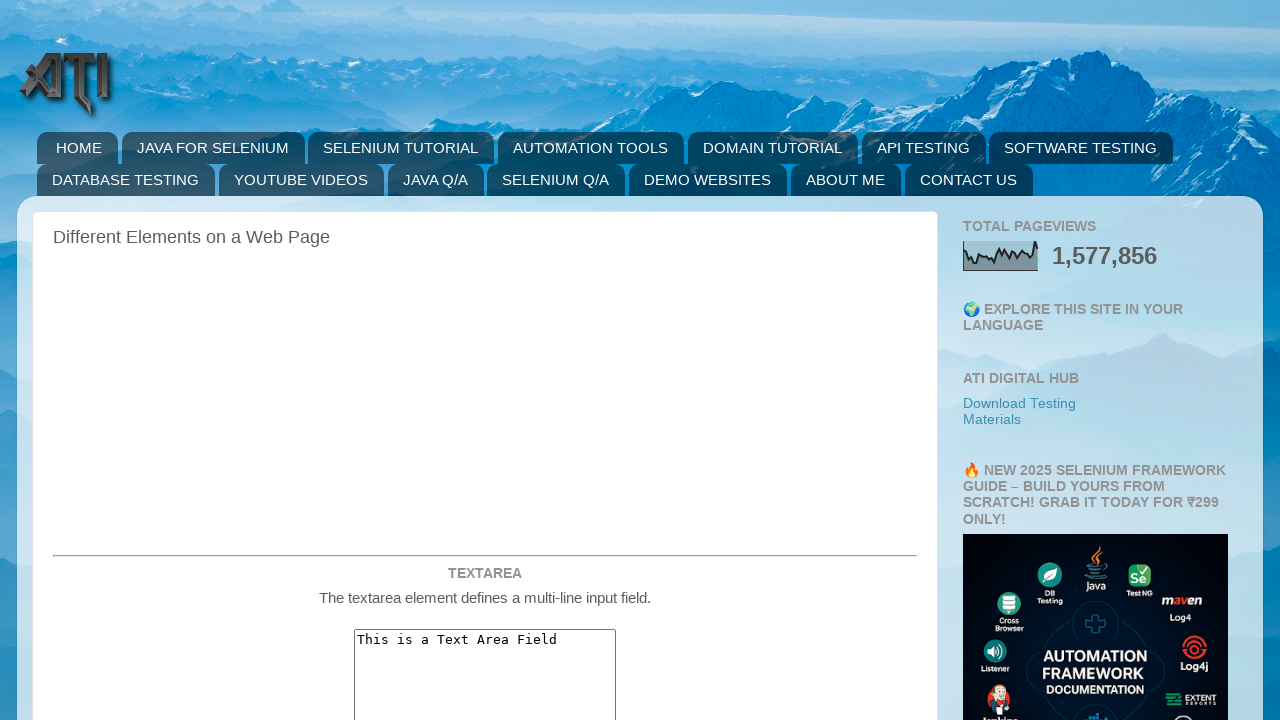

Navigated to textarea automation testing page
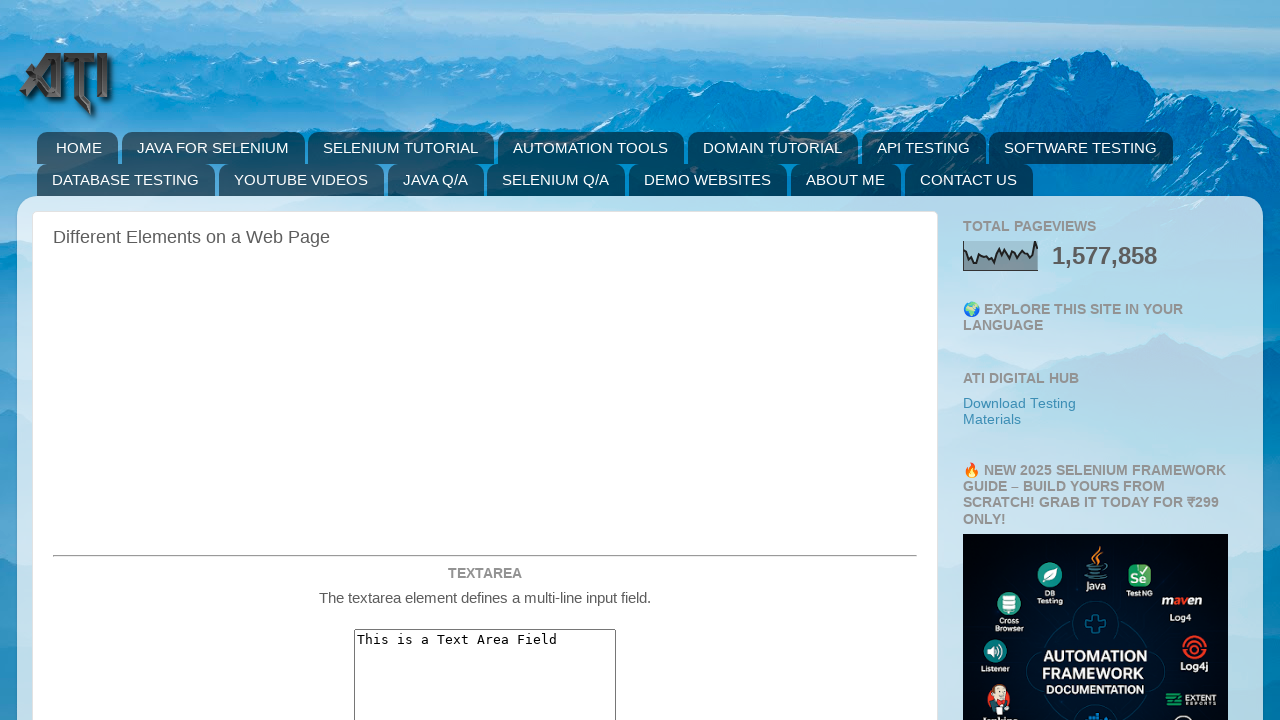

Clicked button to trigger simple alert at (485, 360) on #simpleAlert
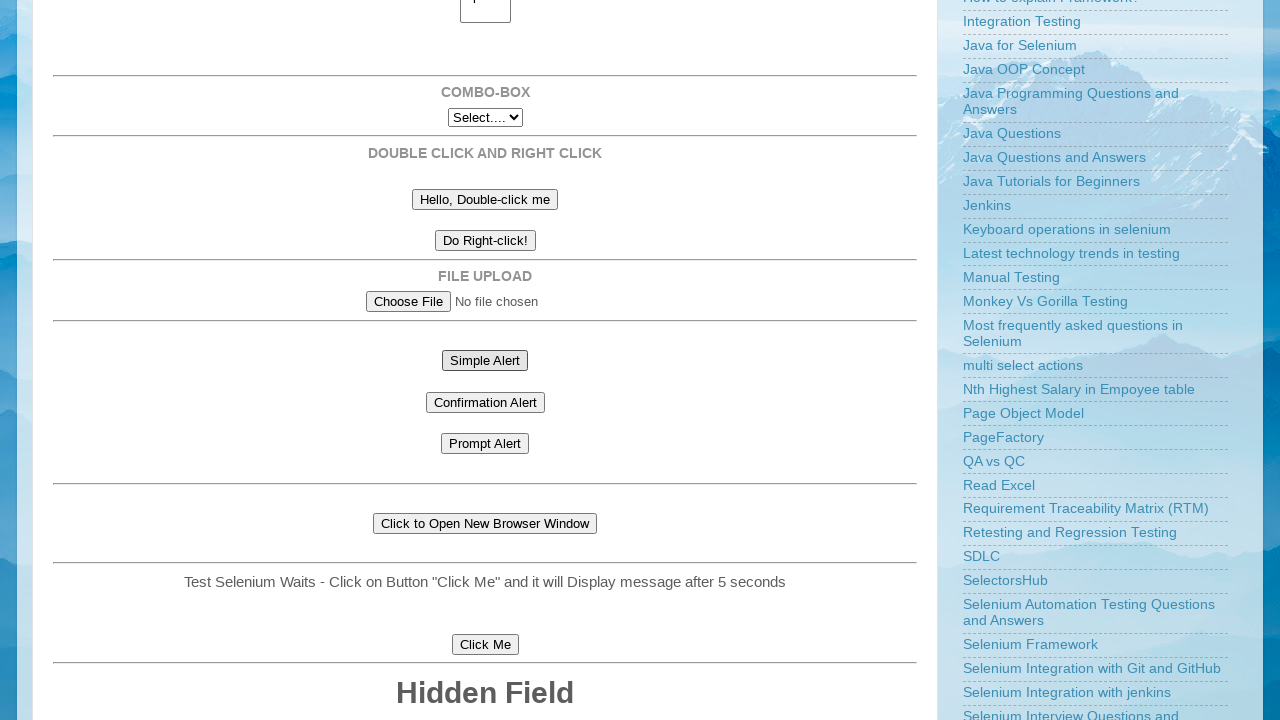

Set up alert handler to accept dialog
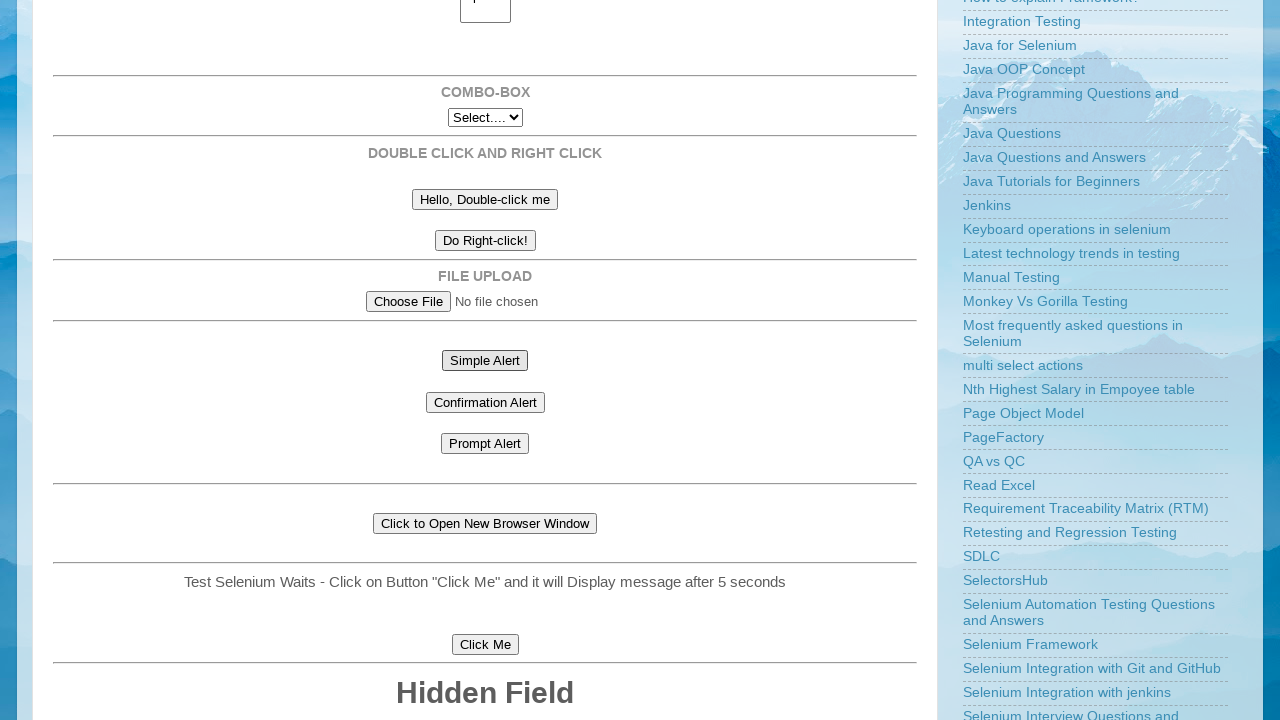

Waited for alert to be processed
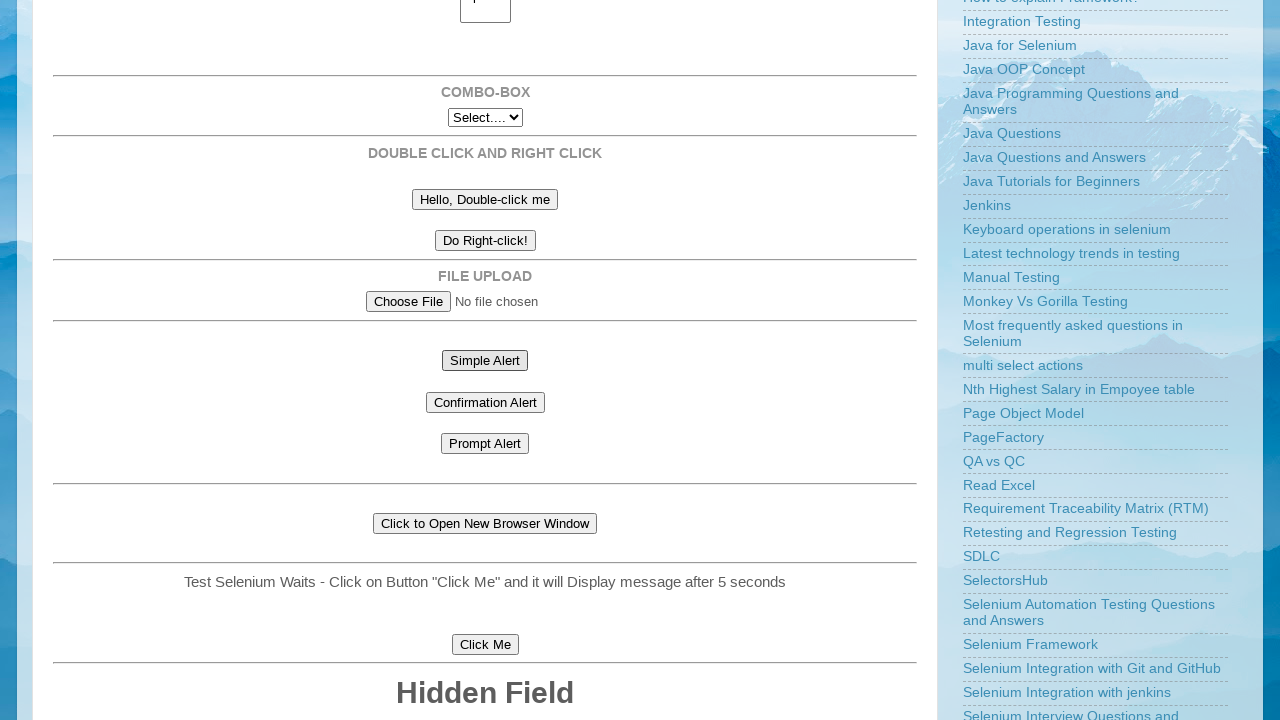

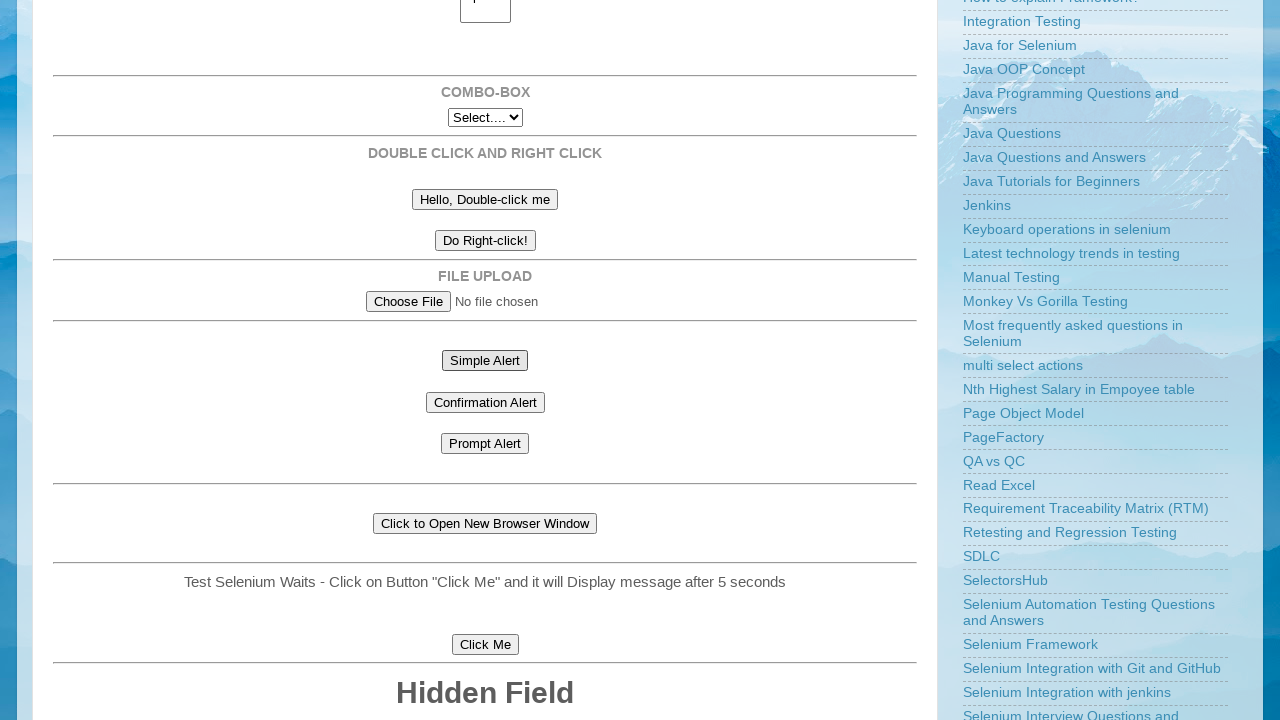